Tests dropdown functionality by navigating to the dropdown page and selecting options by value, visible text, and index, verifying selections after each change.

Starting URL: http://the-internet.herokuapp.com/

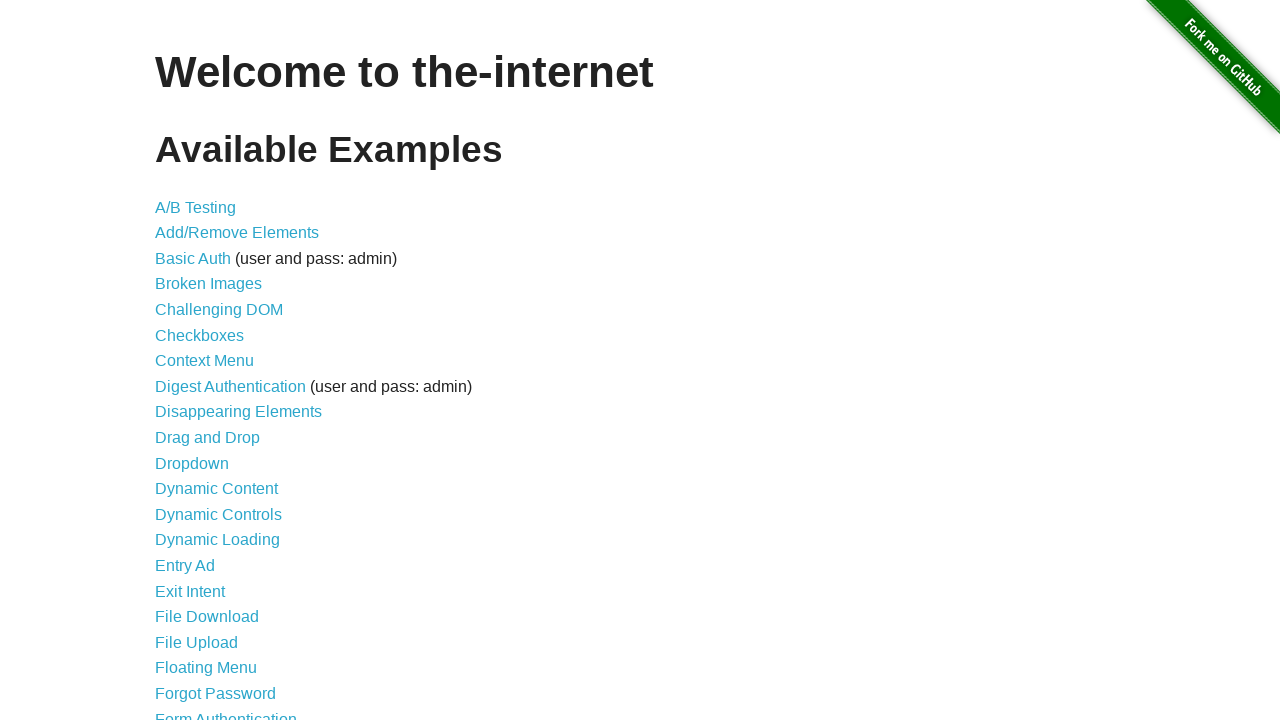

Clicked on dropdown link to navigate to dropdown page at (192, 463) on a[href='/dropdown']
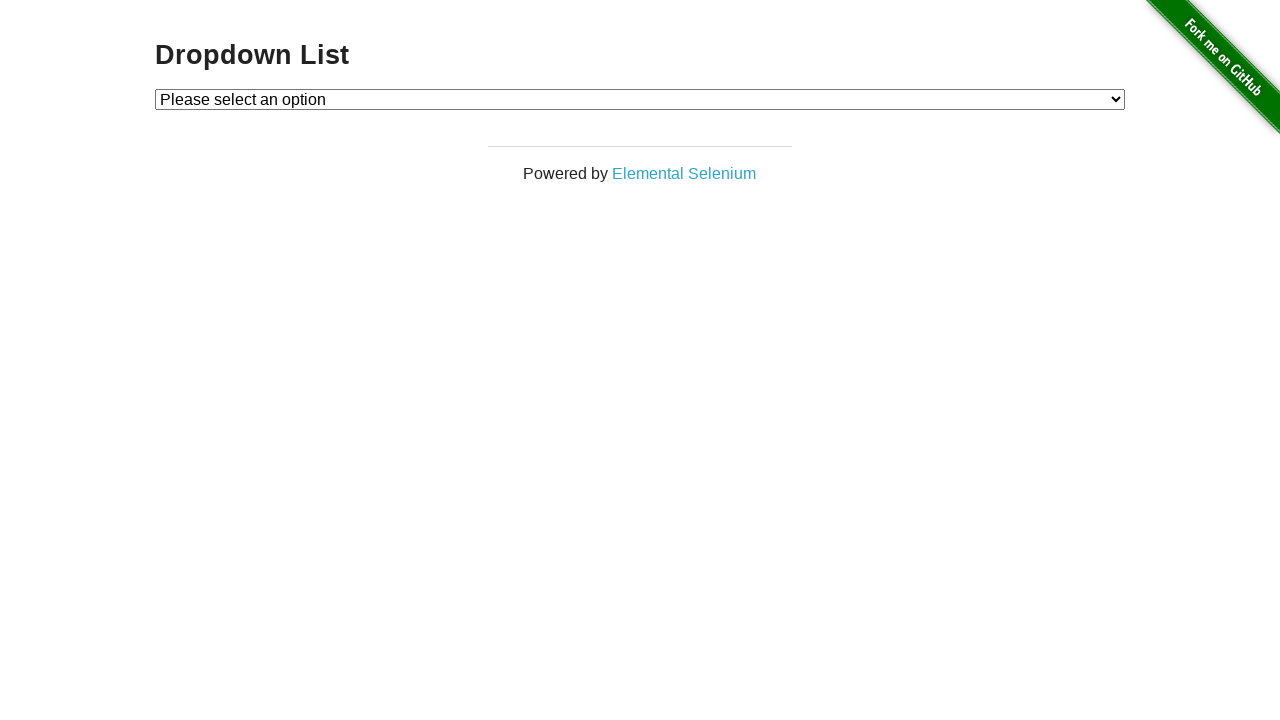

Dropdown element is now visible
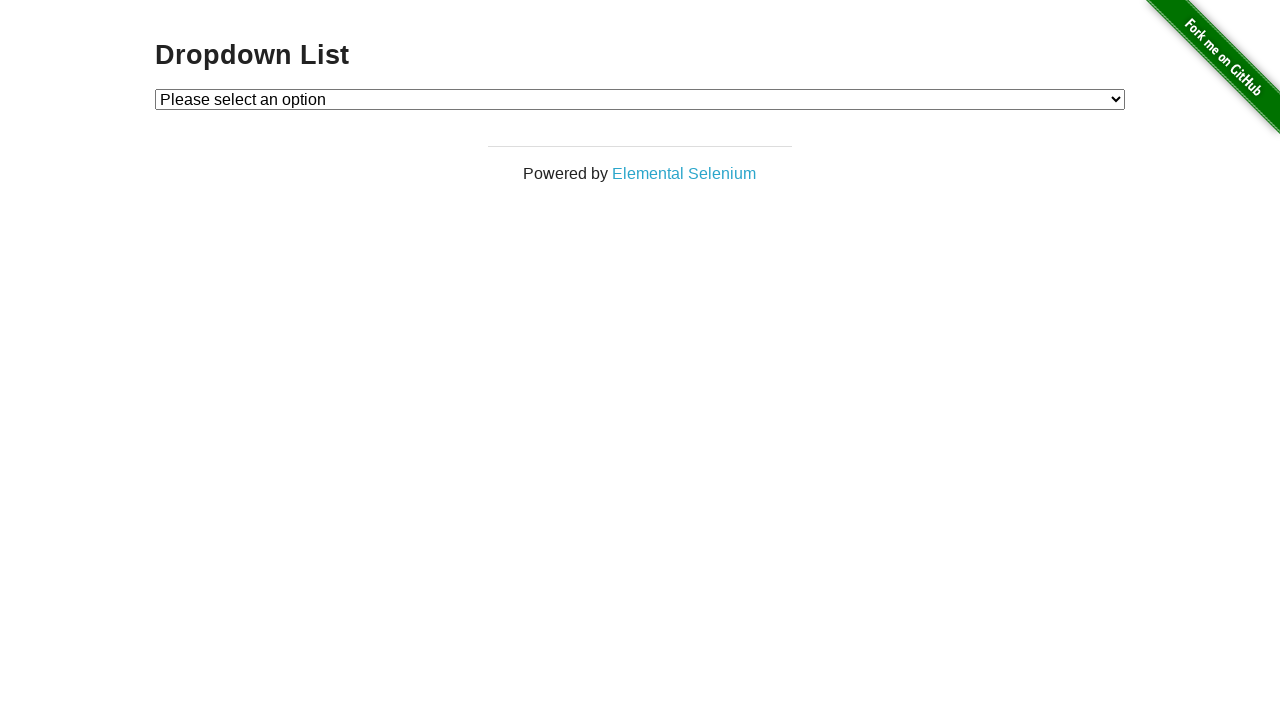

Selected option 2 by value on #dropdown
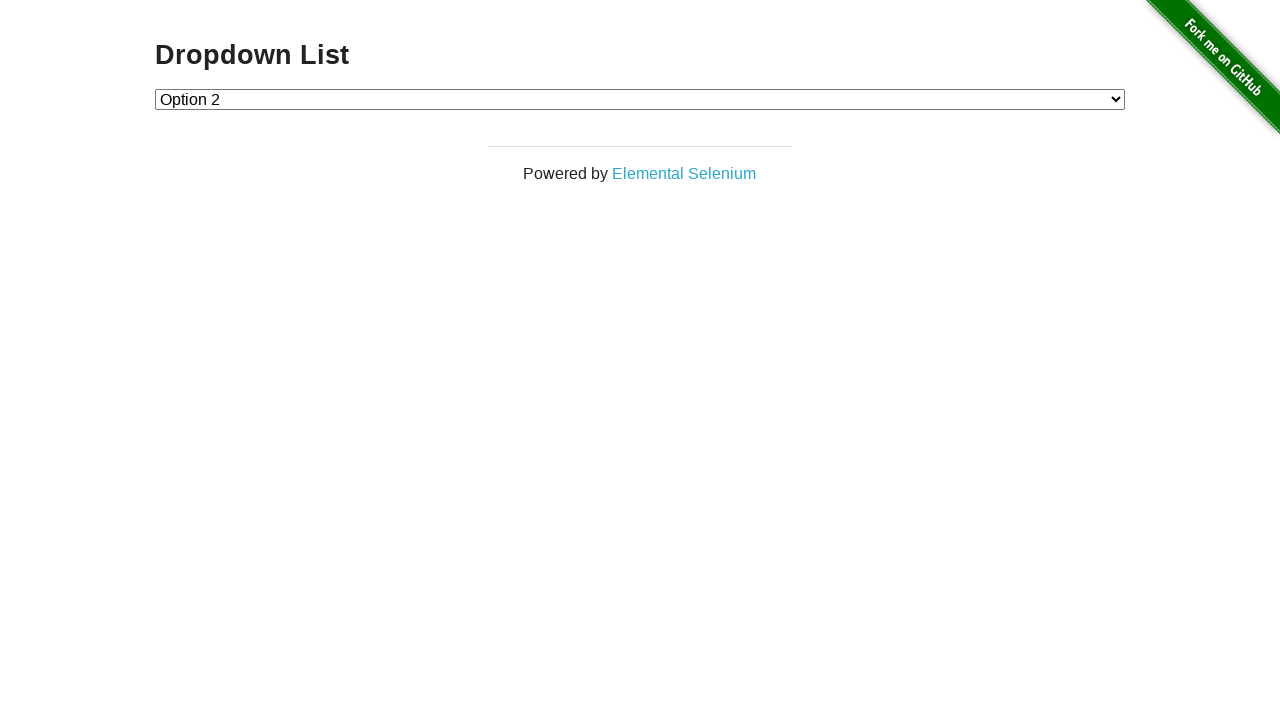

Selected option 1 by visible text on #dropdown
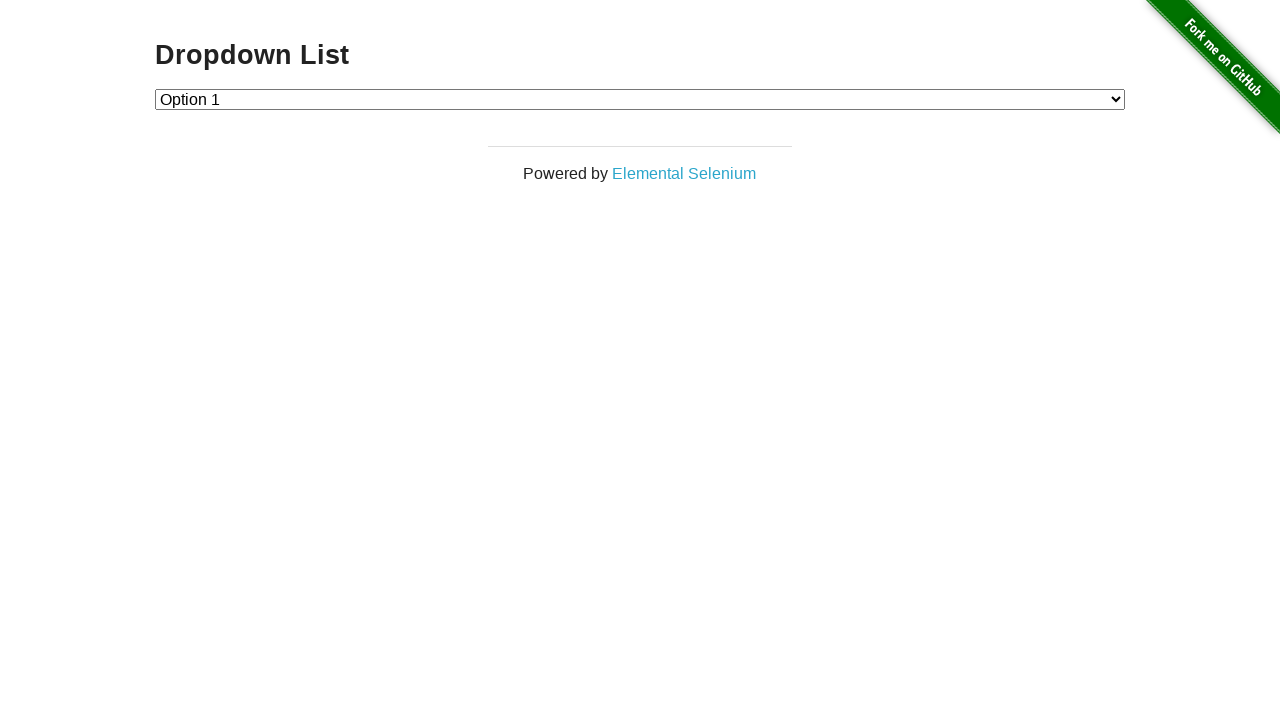

Selected option 2 by index on #dropdown
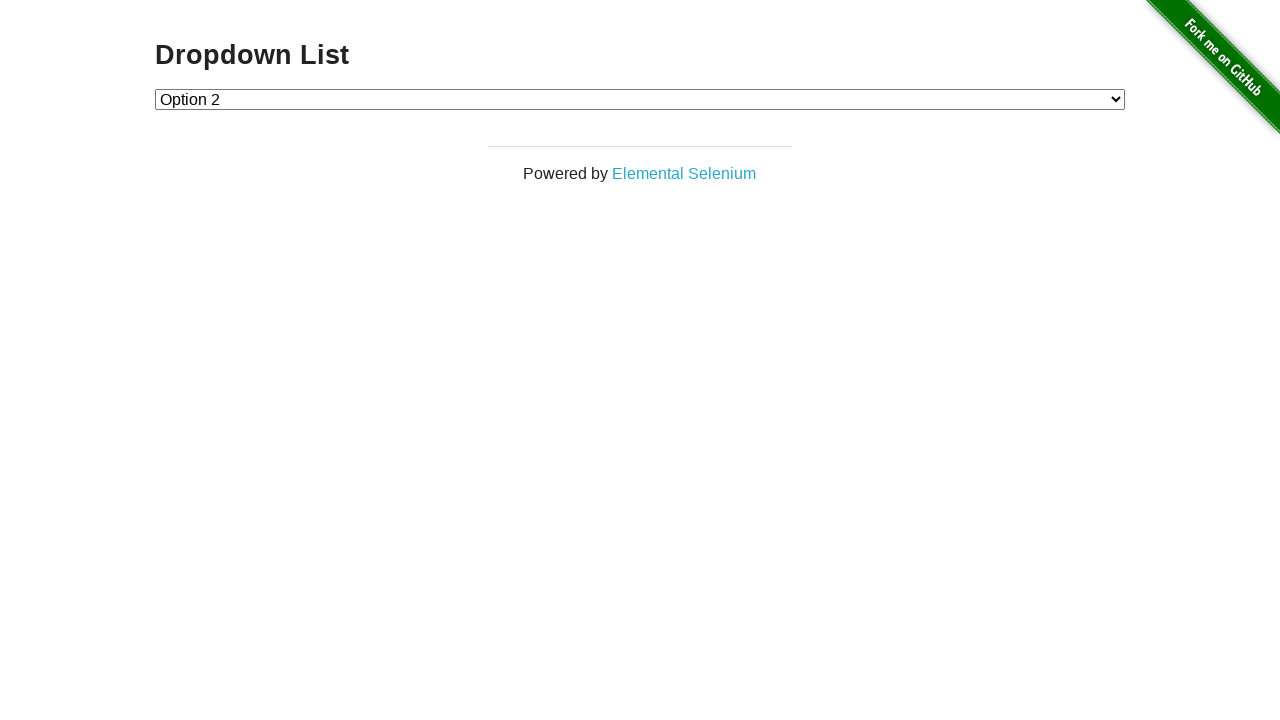

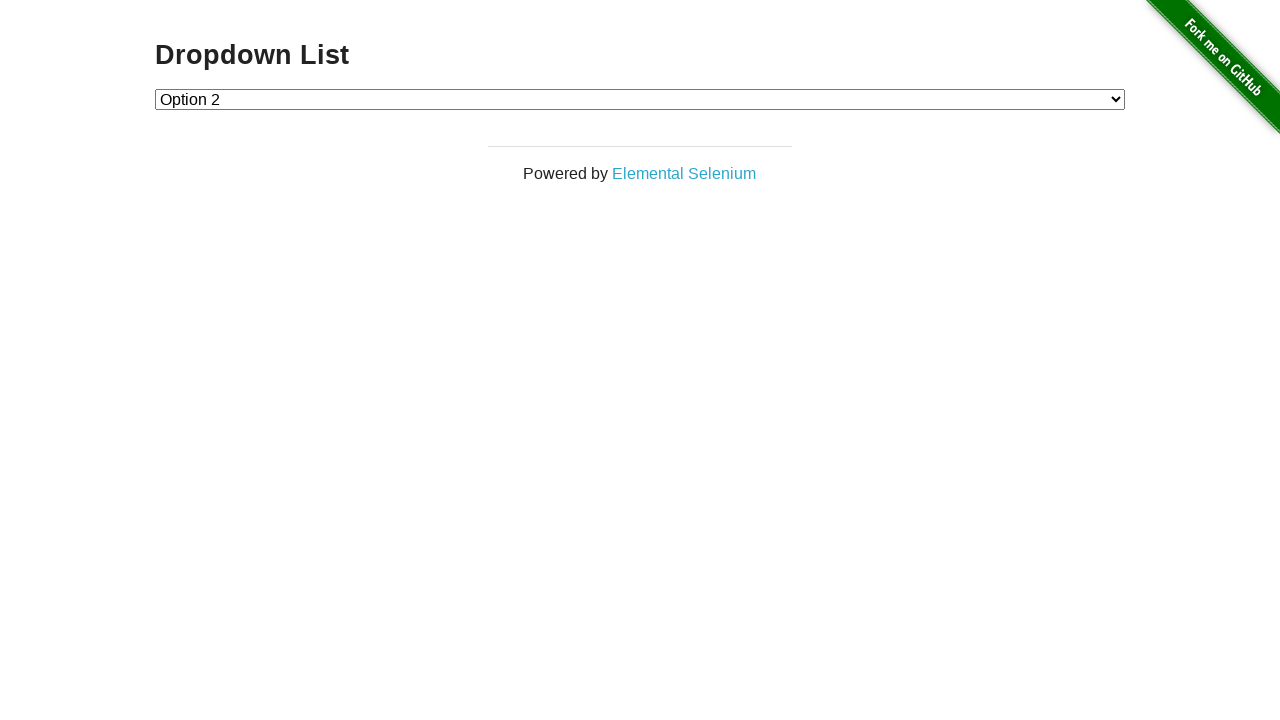